Navigates to piware.de, verifies the menu content contains expected text, clicks the first social media link, and verifies navigation to the GitHub profile page.

Starting URL: https://piware.de

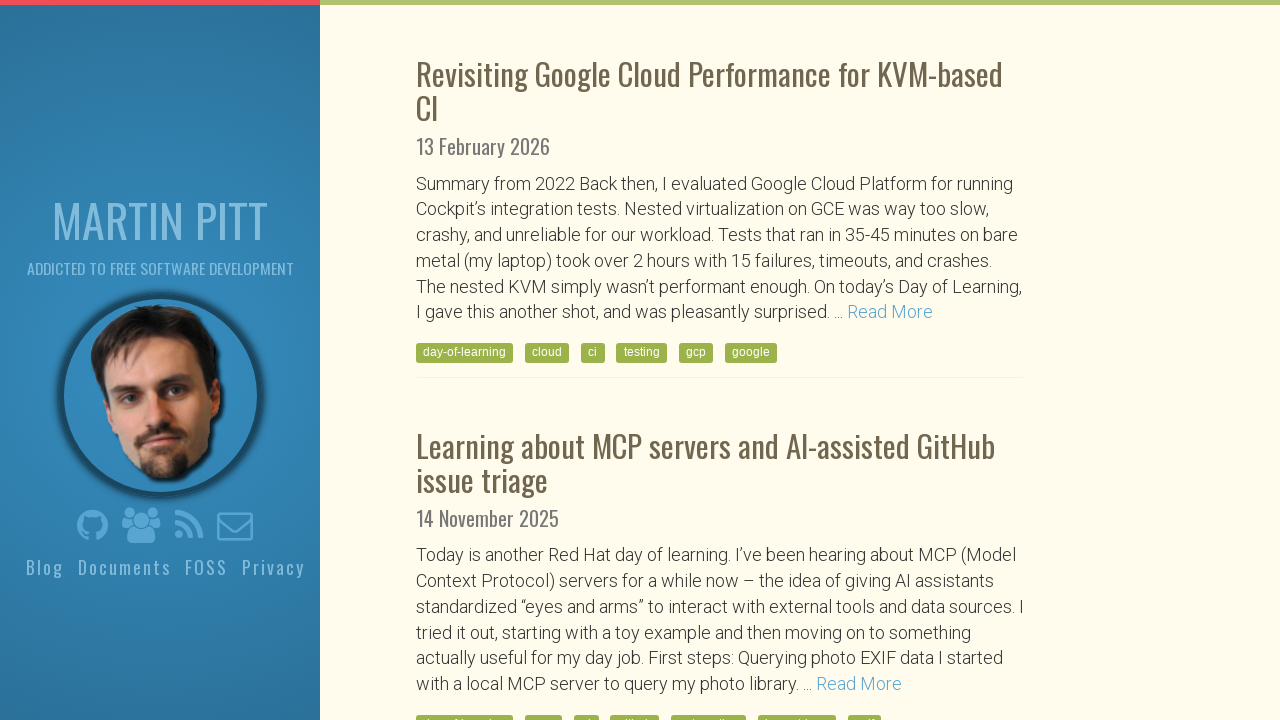

Menu content selector loaded
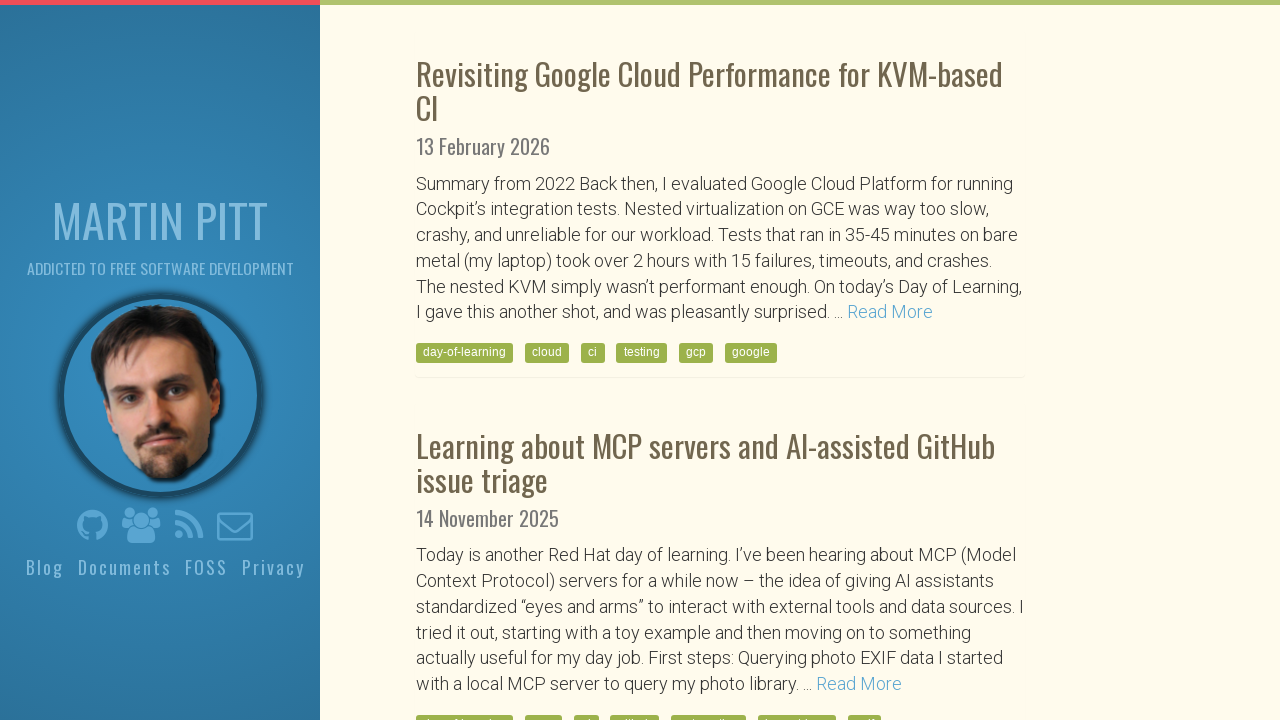

Retrieved menu content text
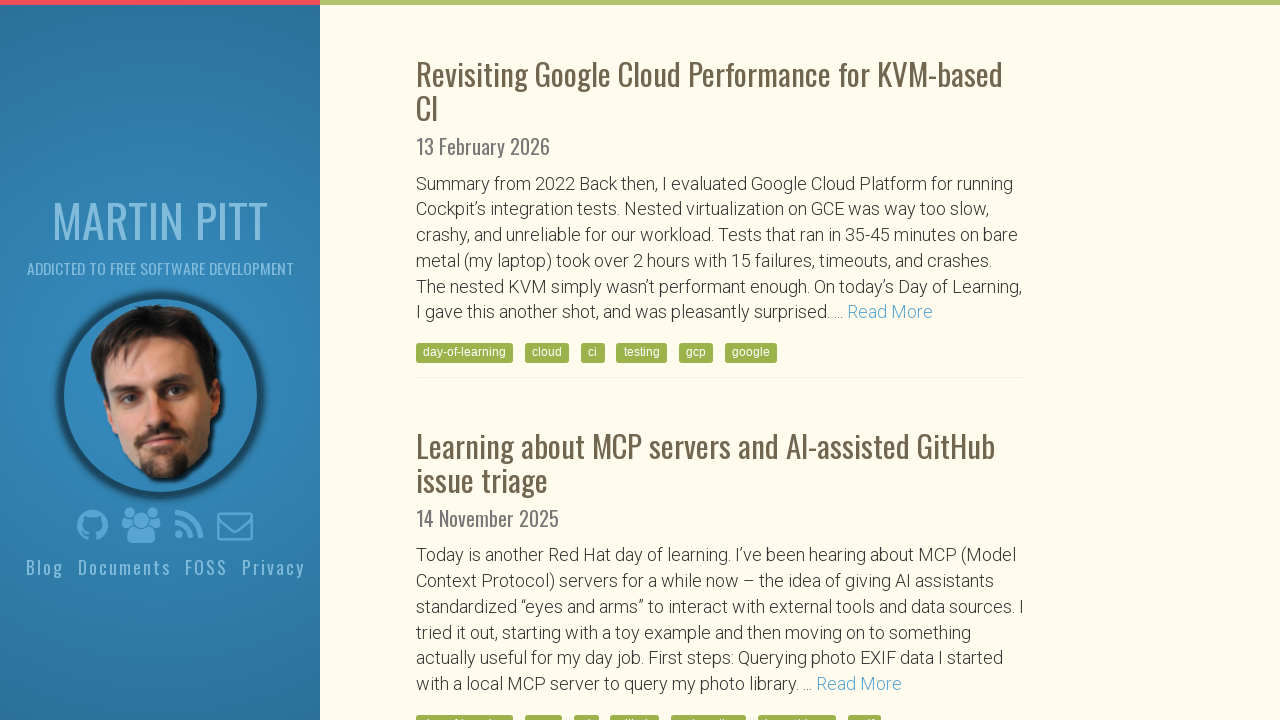

Verified menu content contains 'Addicted to Free Software Development'
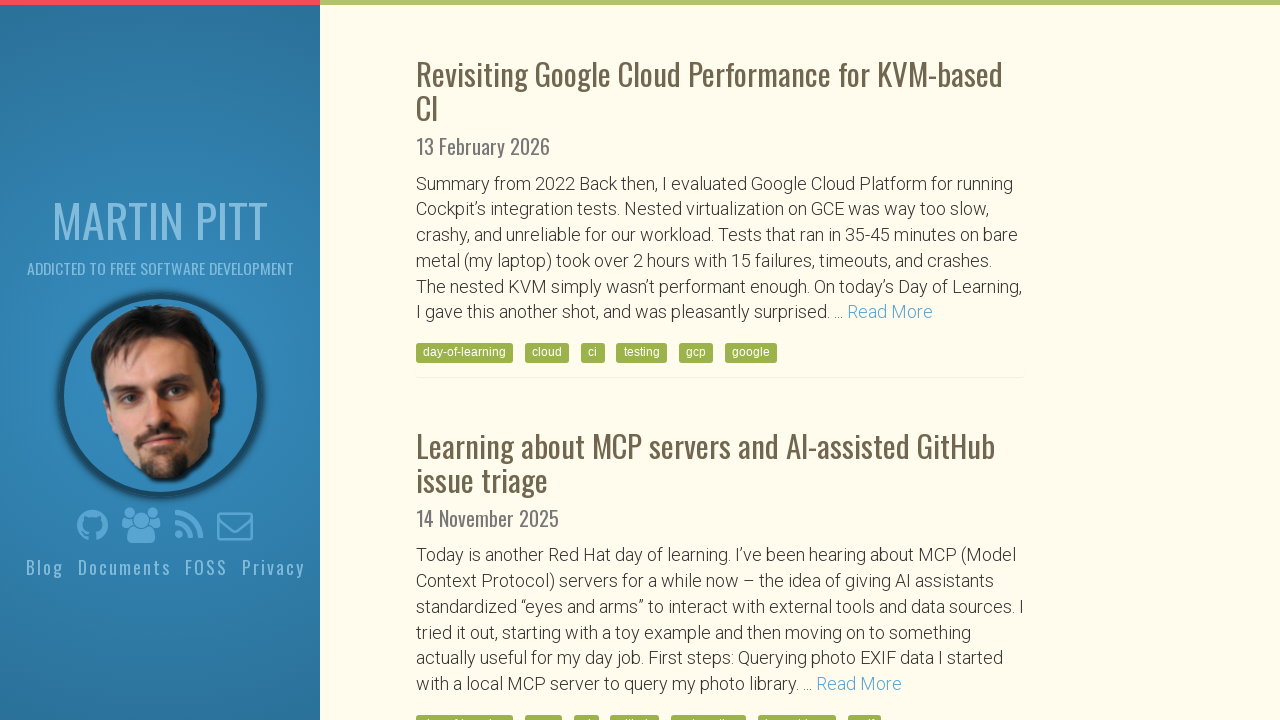

Located first social media link with rel='me'
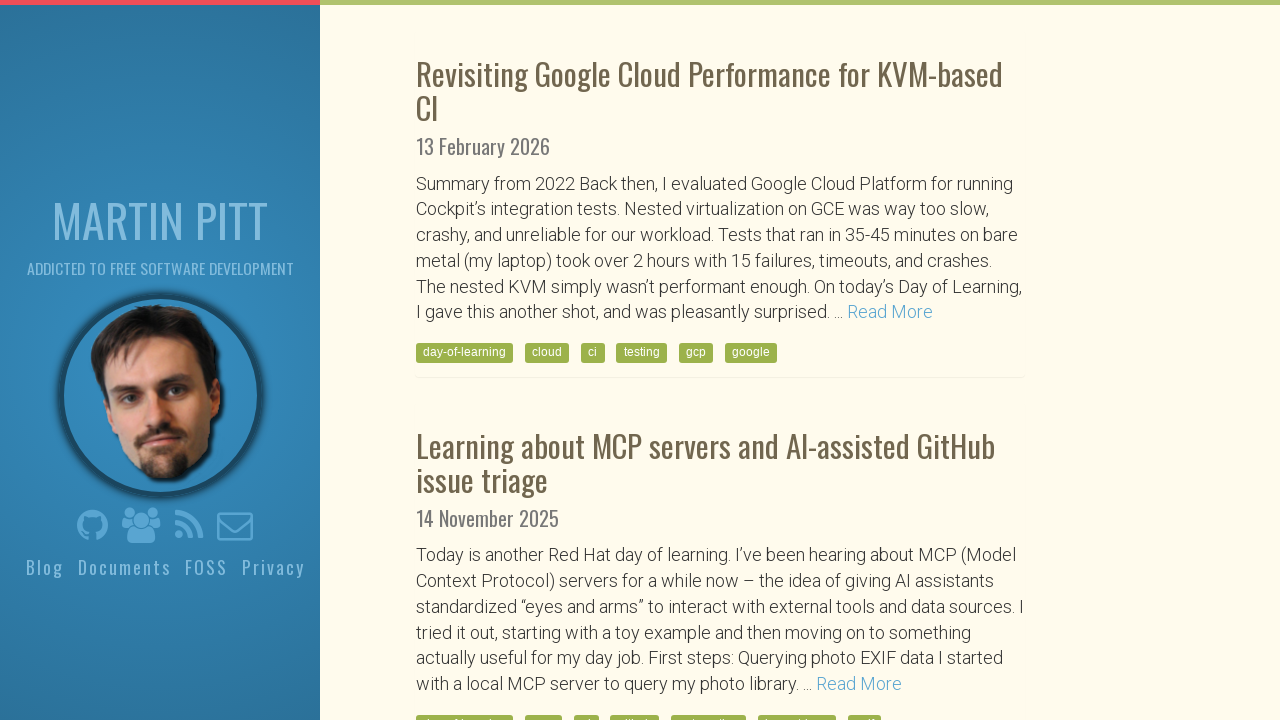

Clicked first social media link at (92, 525) on a[rel='me'] >> nth=0
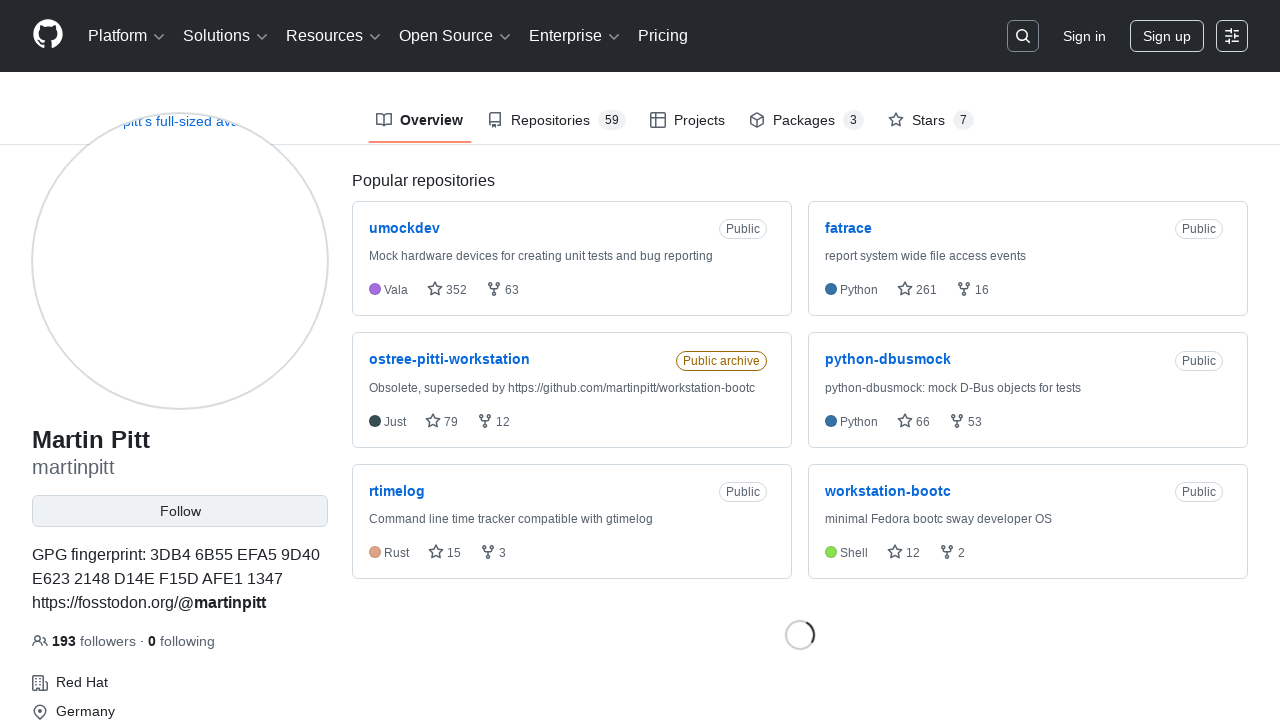

Navigated to GitHub profile page (https://github.com/martinpitt/)
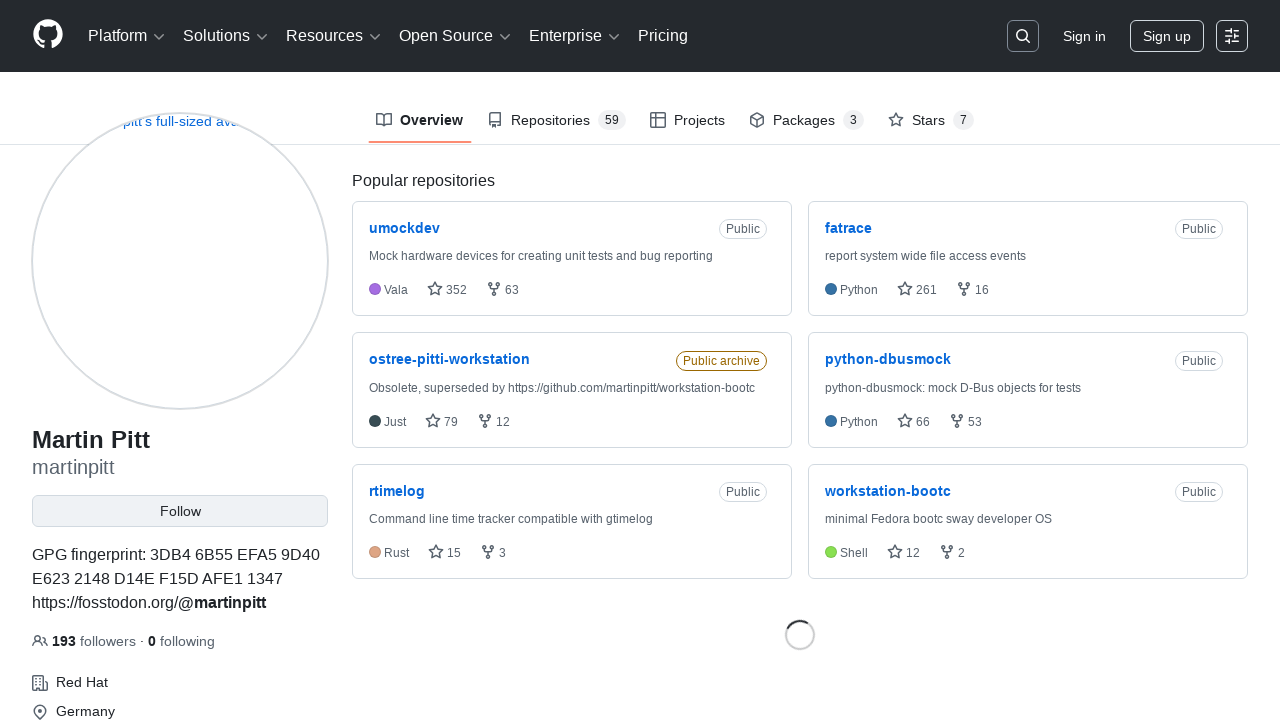

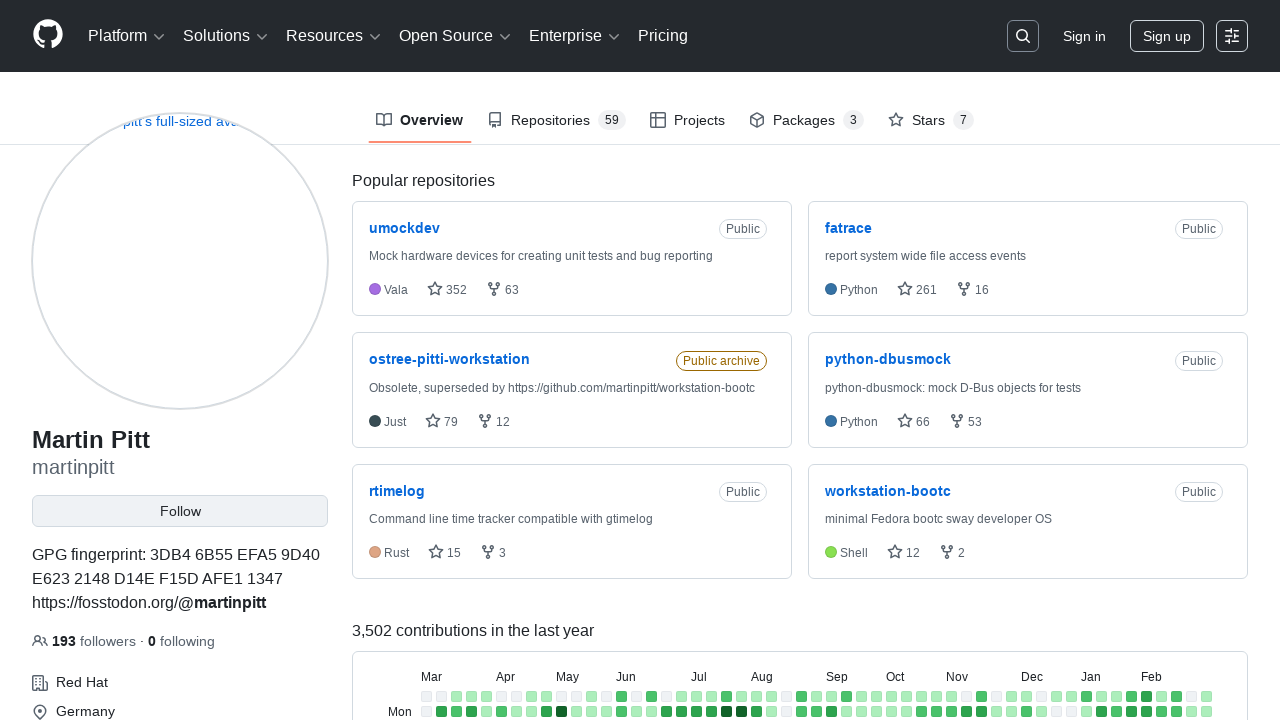